Tests mouse movement to an element with offset from element center

Starting URL: https://www.selenium.dev/selenium/web/mouse_interaction.html

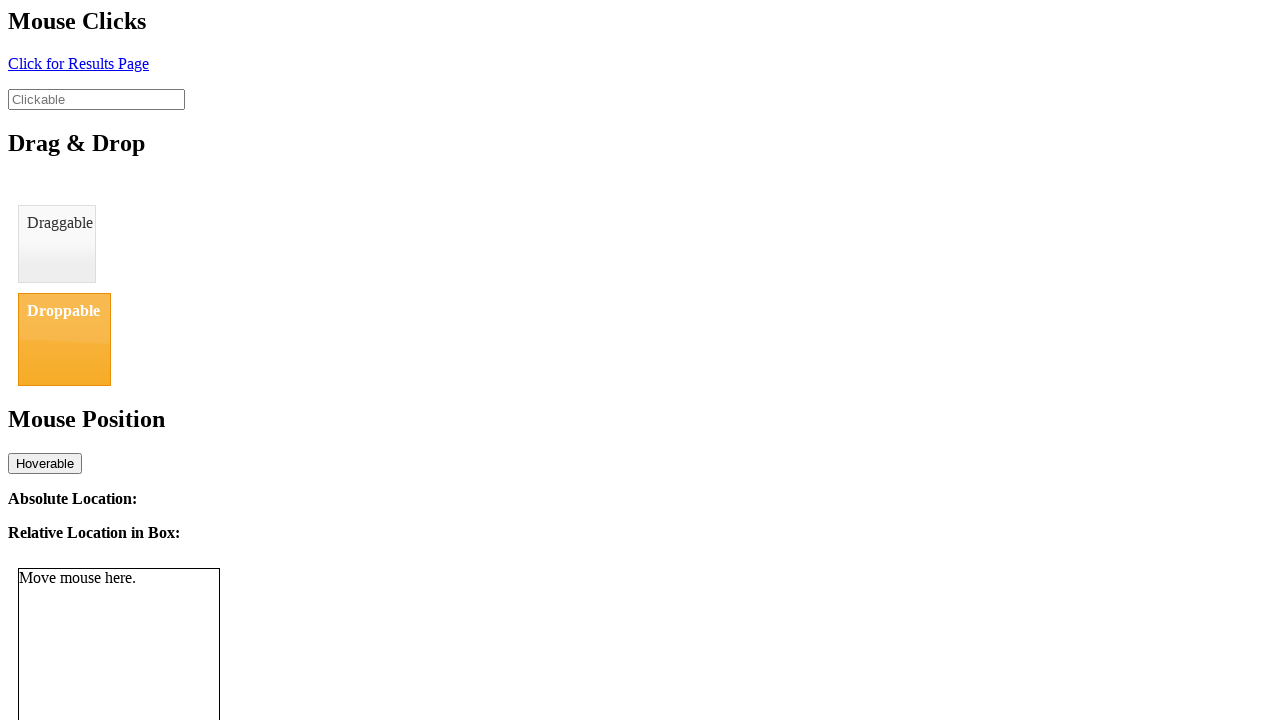

Scrolled to bottom element
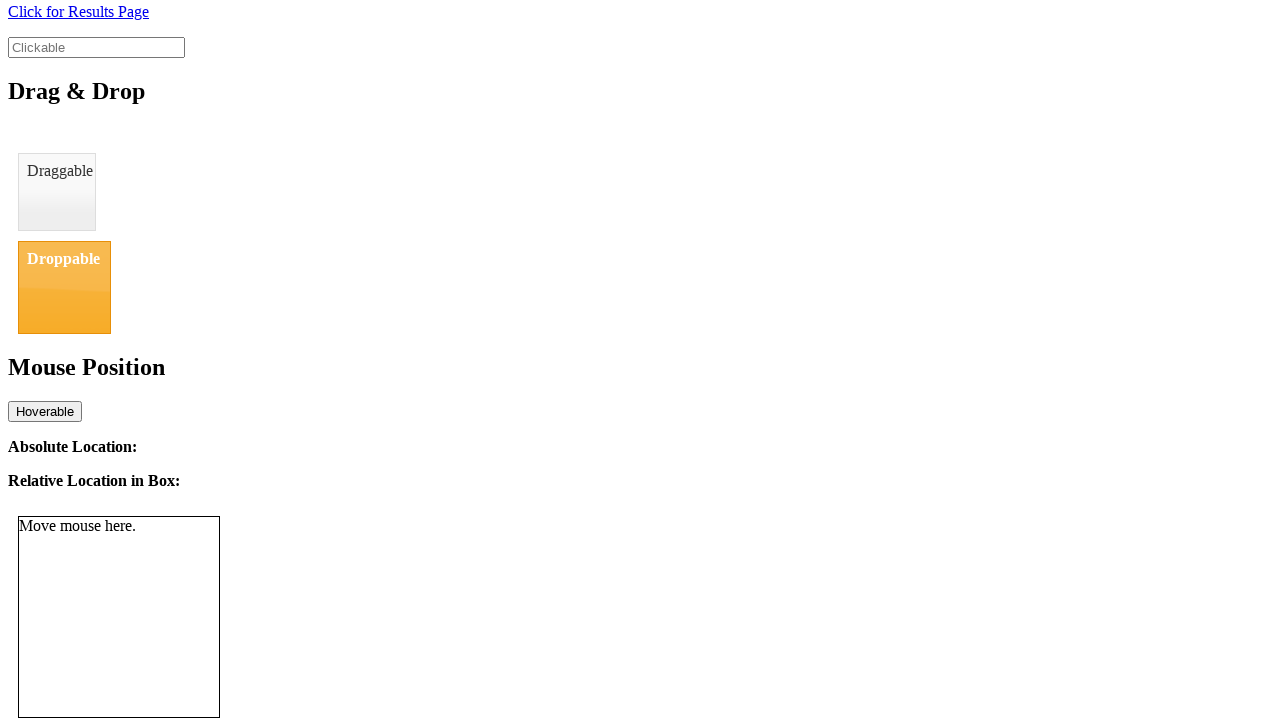

Located mouse tracker element
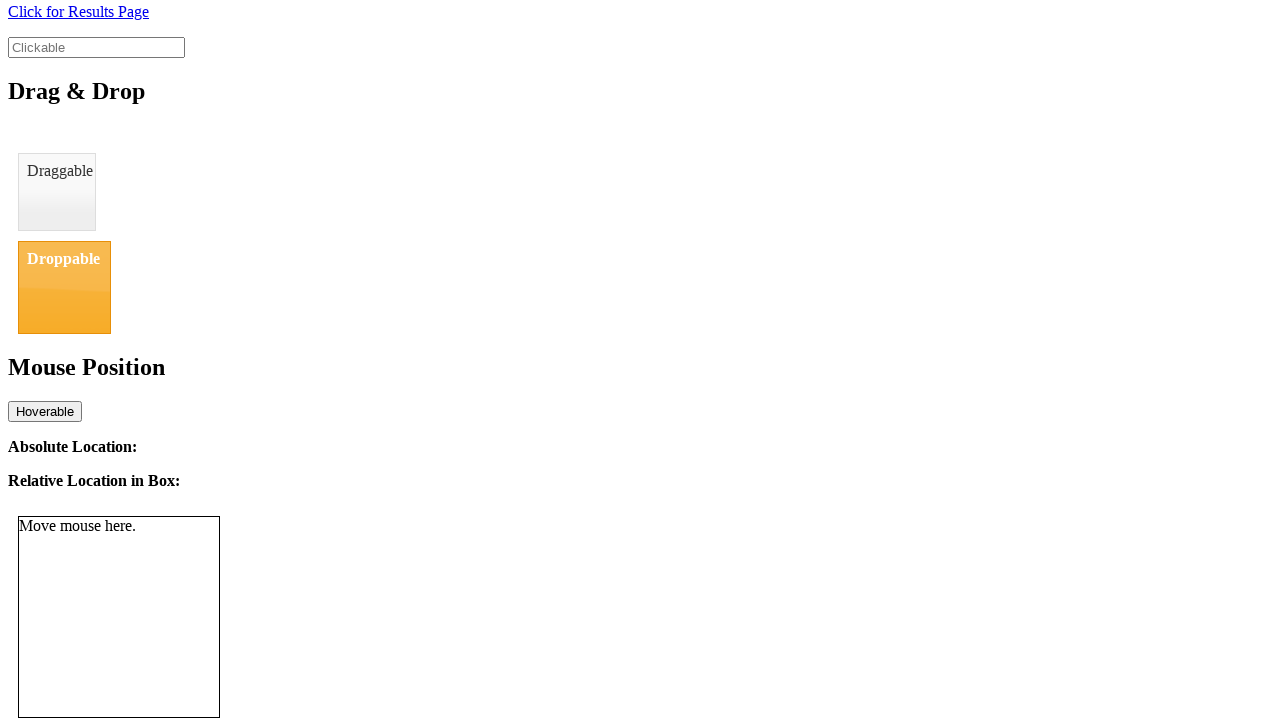

Retrieved bounding box of mouse tracker element
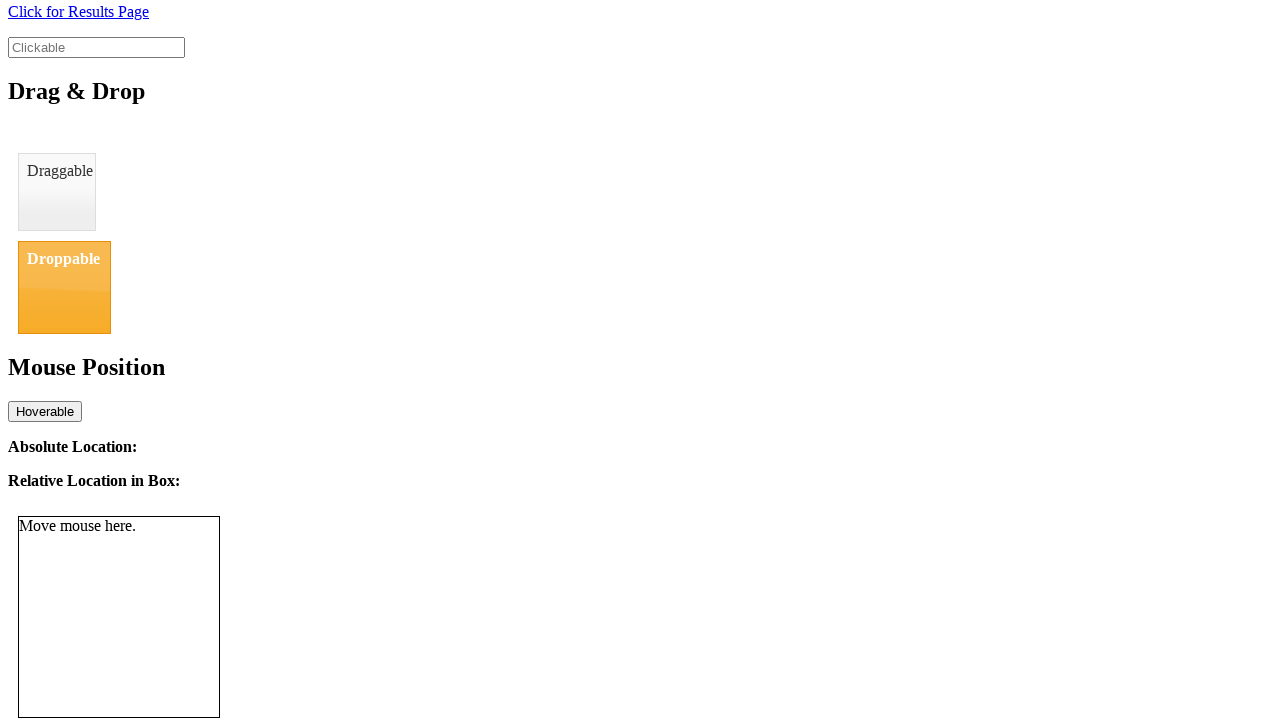

Moved mouse to element center with offset (8, 11) at (127, 628)
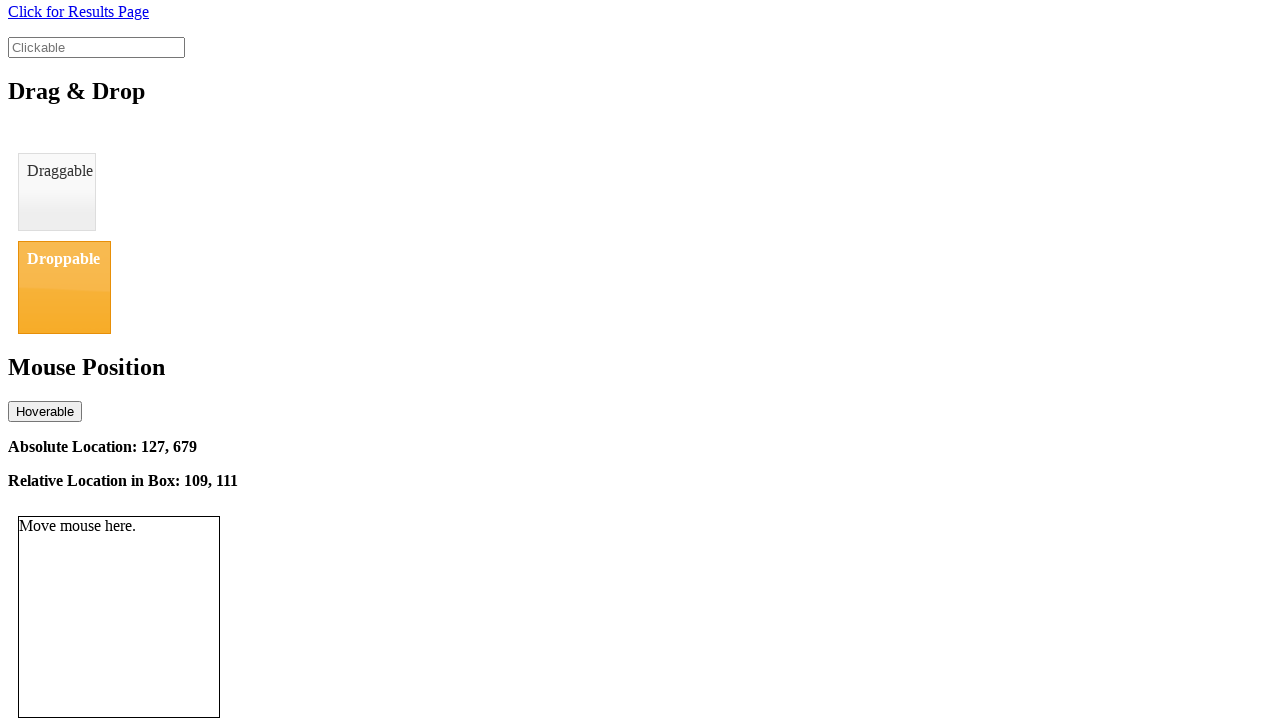

Verified relative location element is present
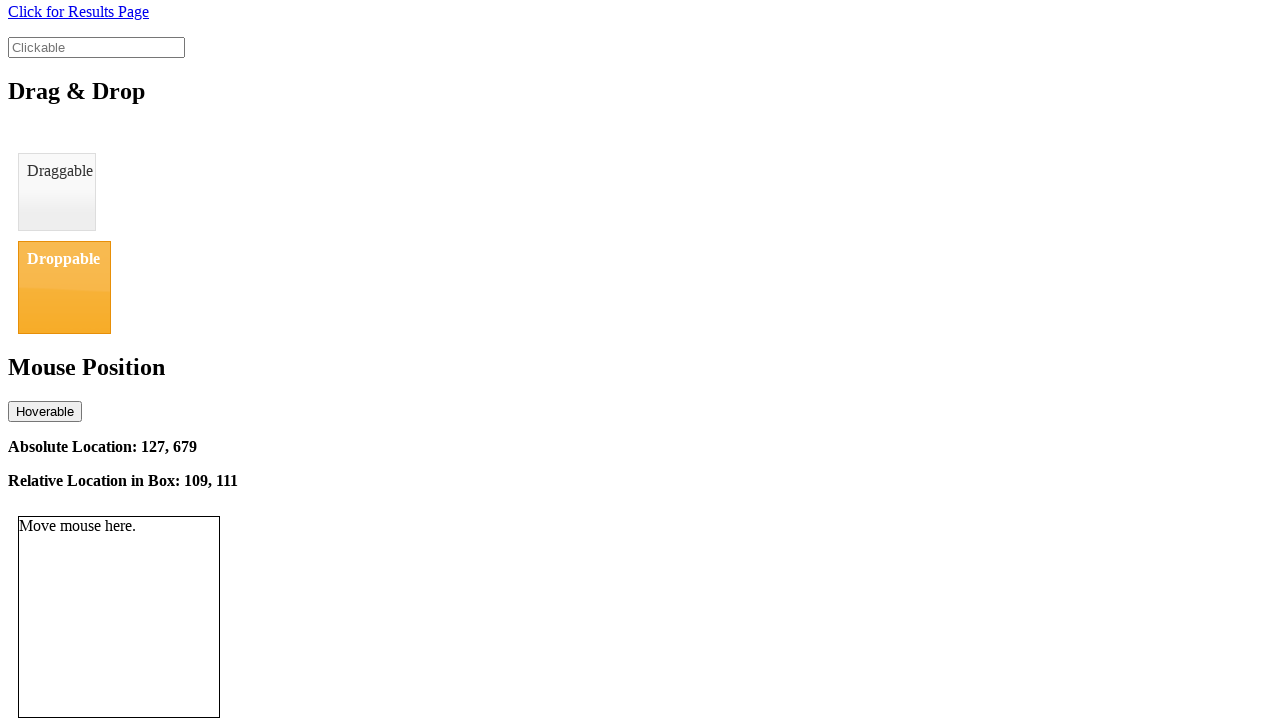

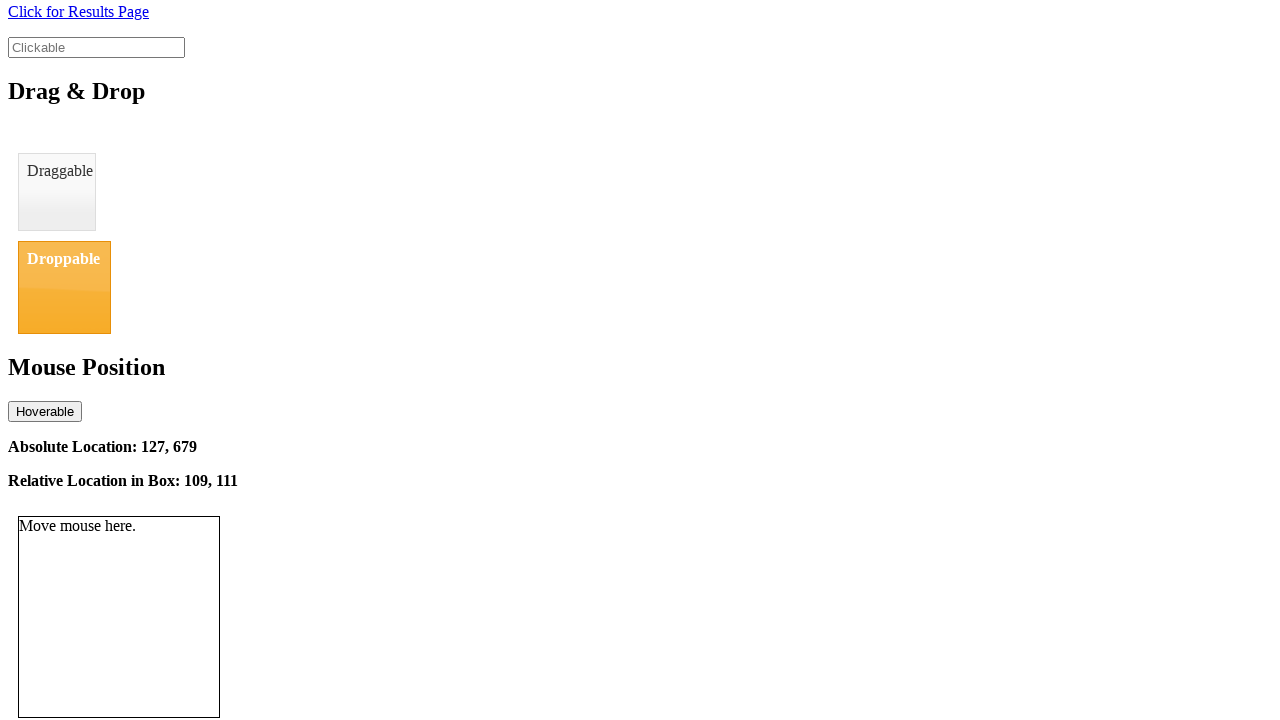